Tests JavaScript prompt box by dismissing it

Starting URL: https://www.lambdatest.com/selenium-playground/

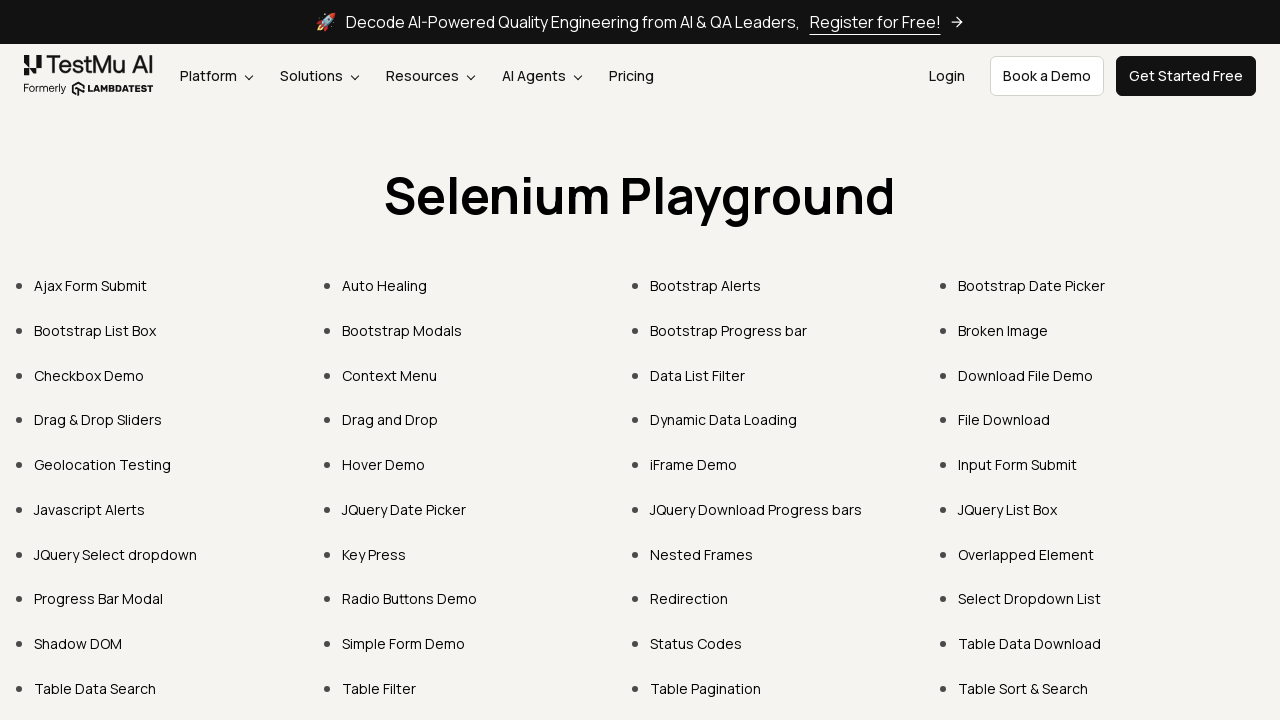

Clicked on 'Javascript Alerts' link at (90, 509) on text=Javascript Alerts
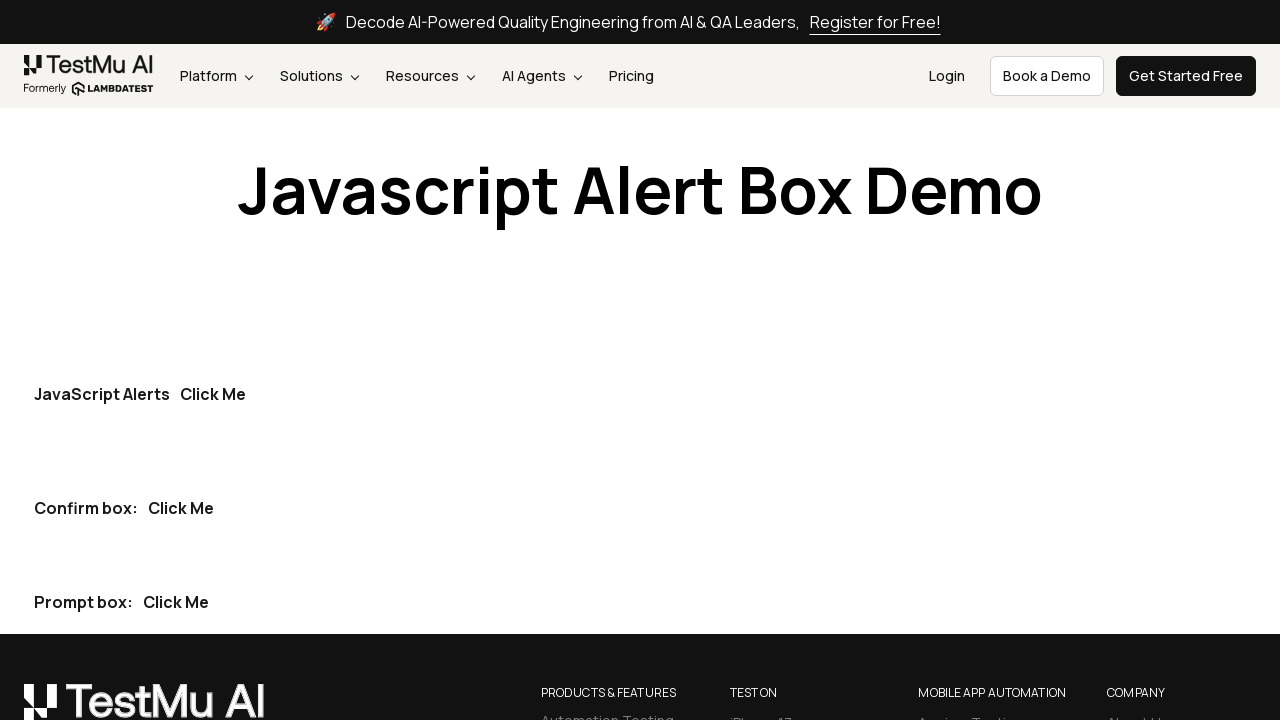

Waited for network idle state after navigation
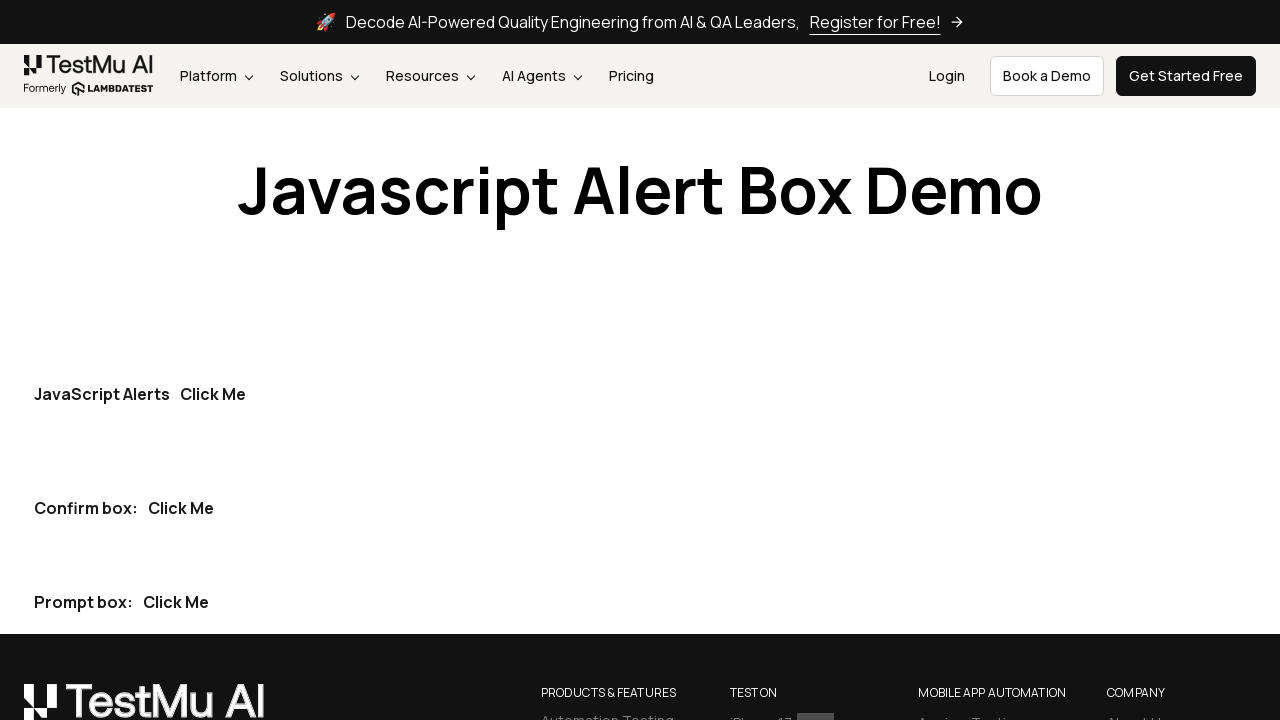

Set up dialog handler to dismiss prompts
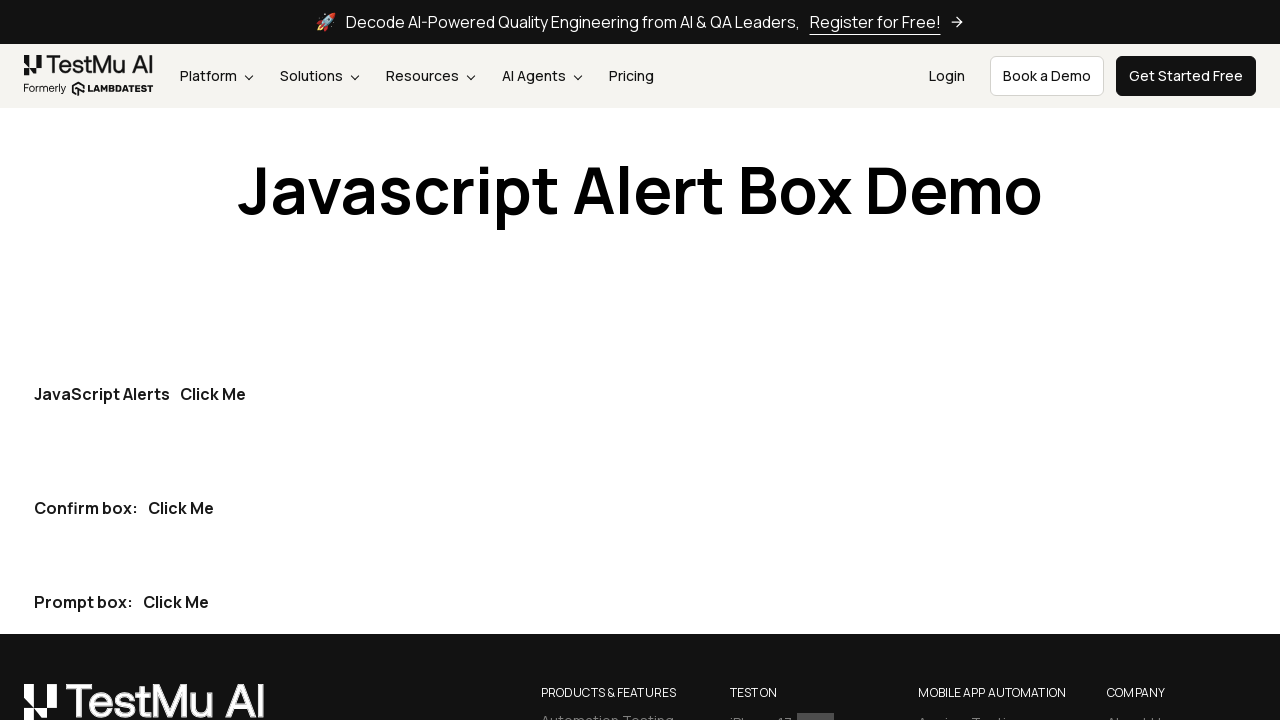

Clicked the prompt box button at (176, 602) on p >> internal:has-text="Prompt box:Click Me"i >> internal:role=button
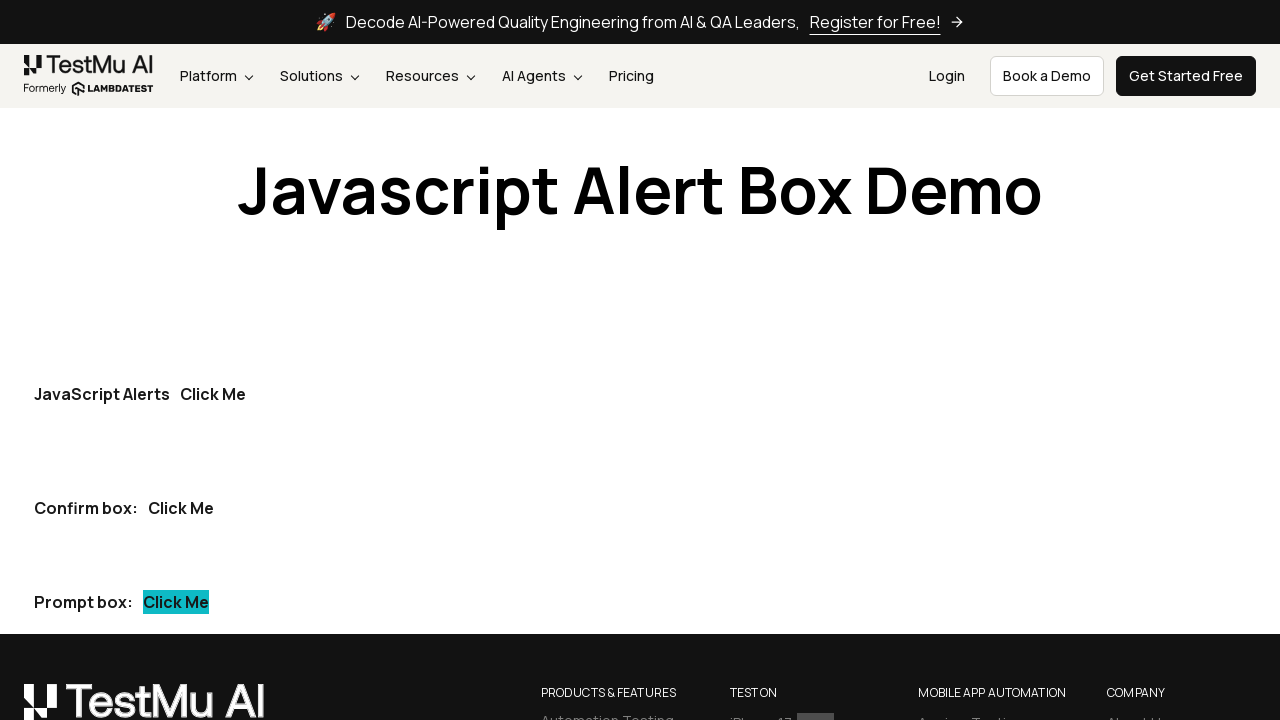

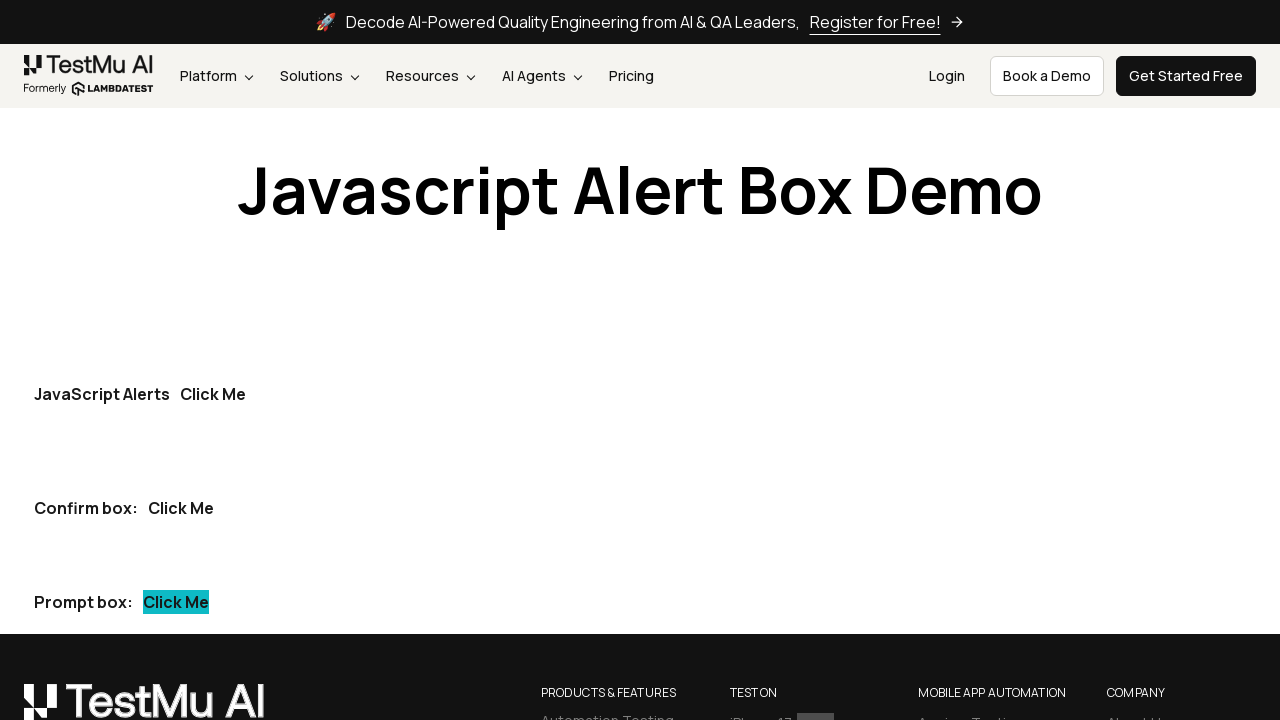